Verifies that the homepage loads and the main content element is visible

Starting URL: https://www.demoblaze.com/

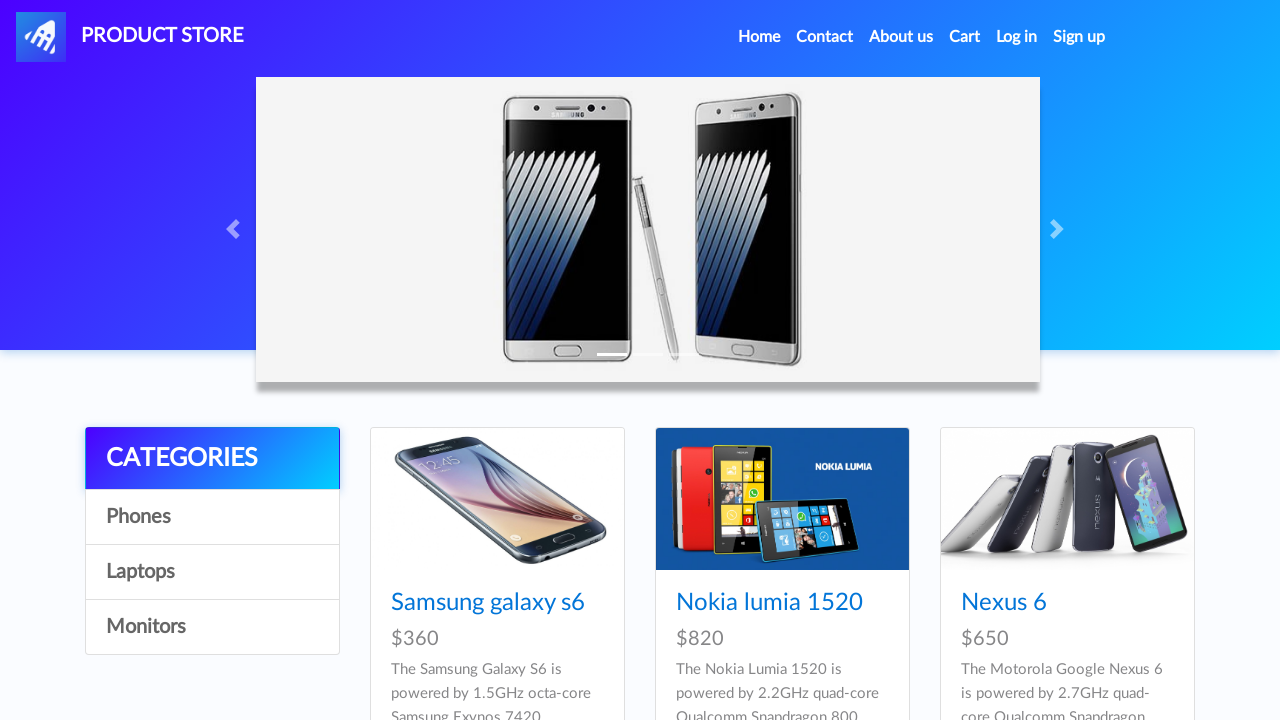

Navigated to homepage at https://www.demoblaze.com/
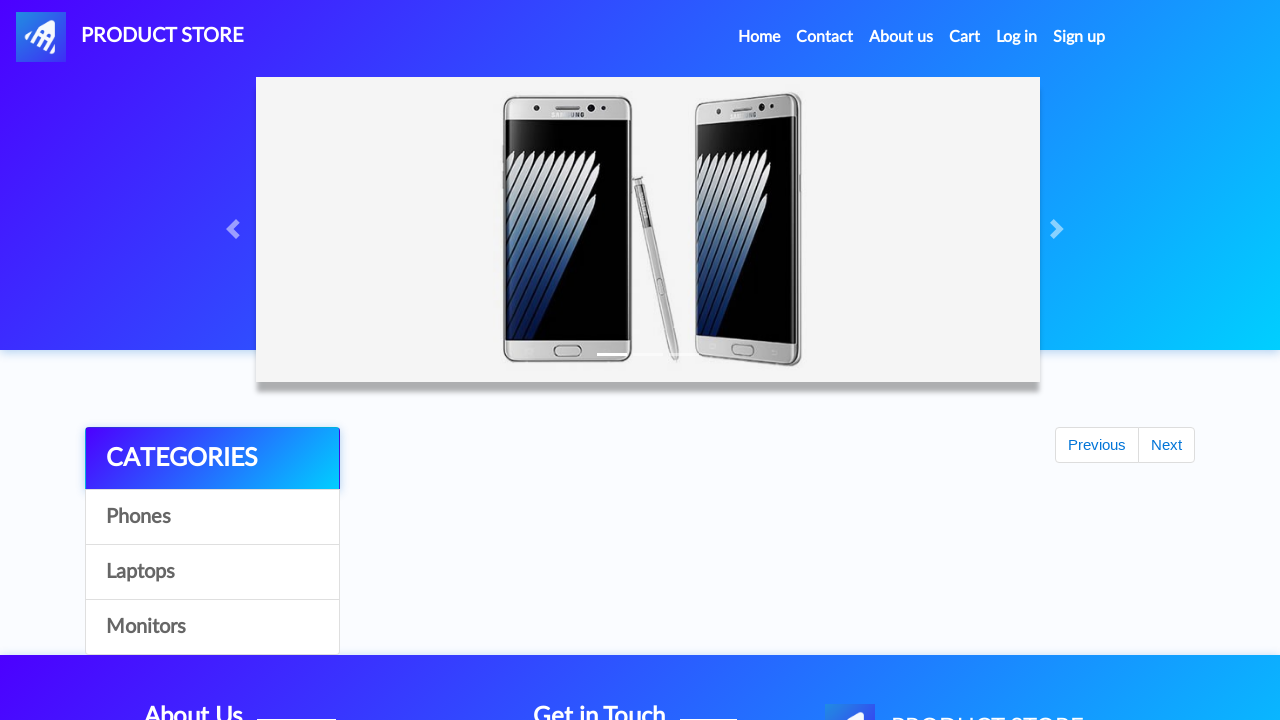

Main content element #tbodyid loaded
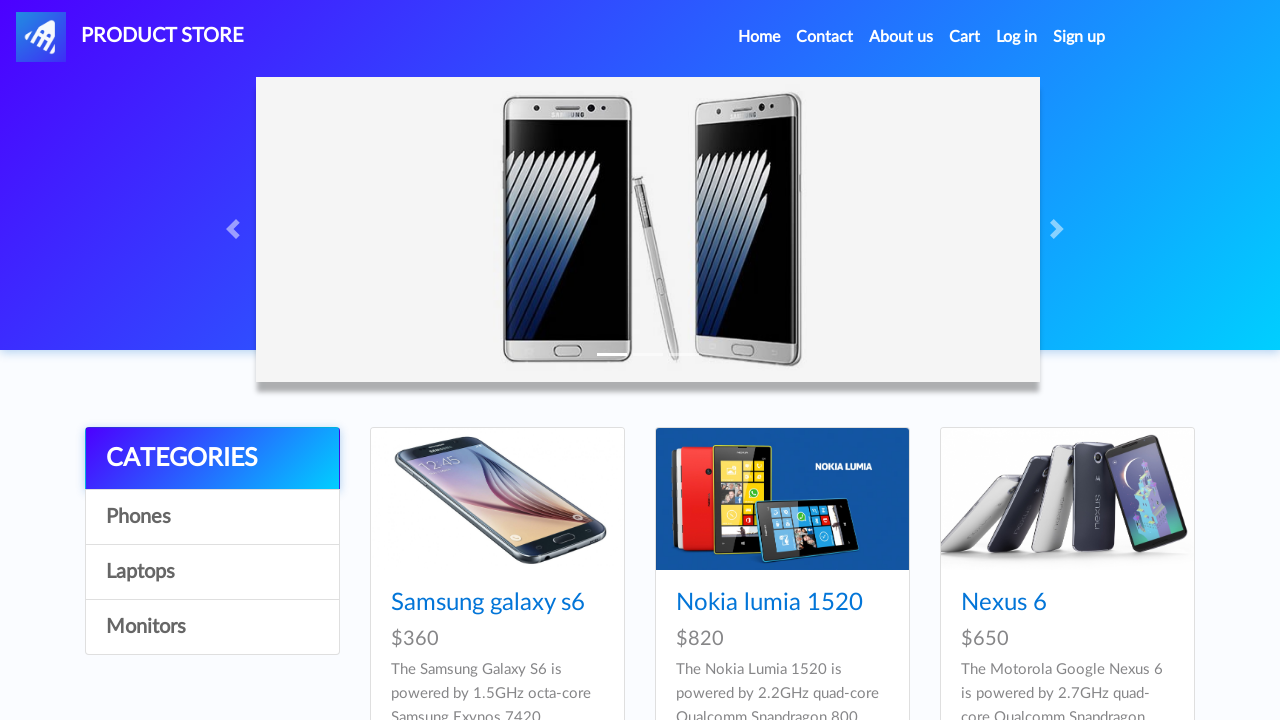

Verified main content element #tbodyid is visible
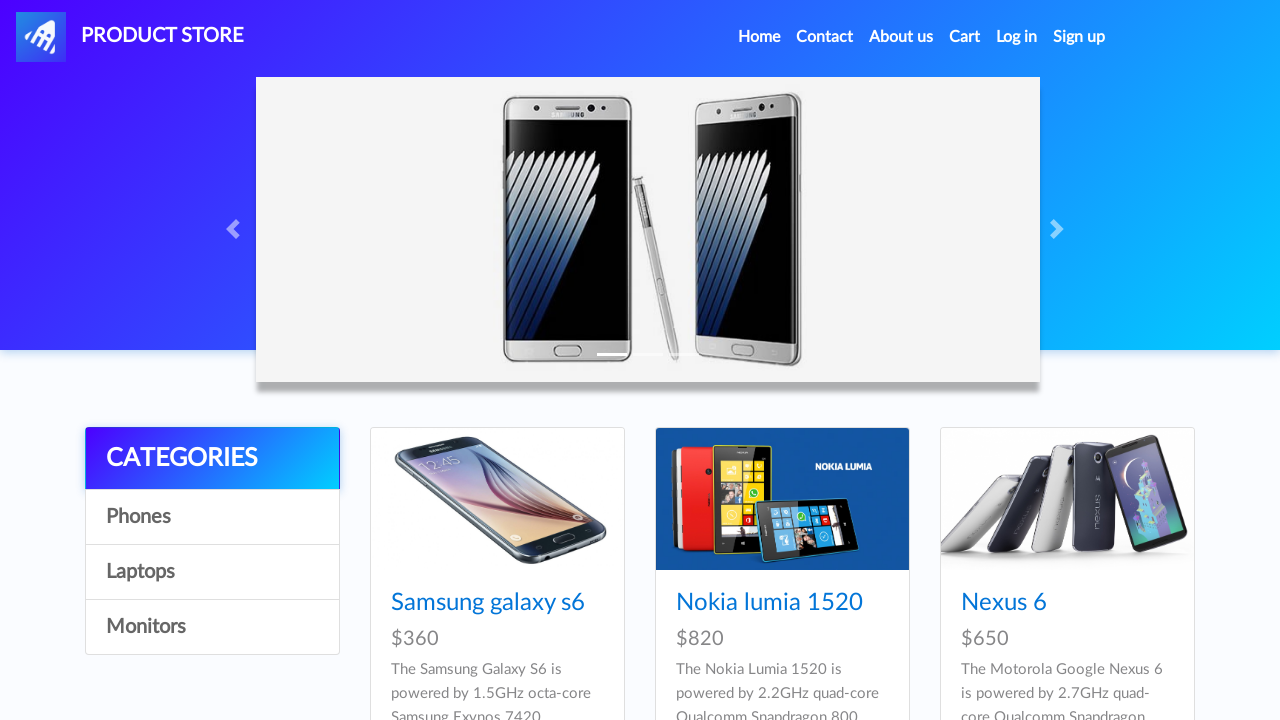

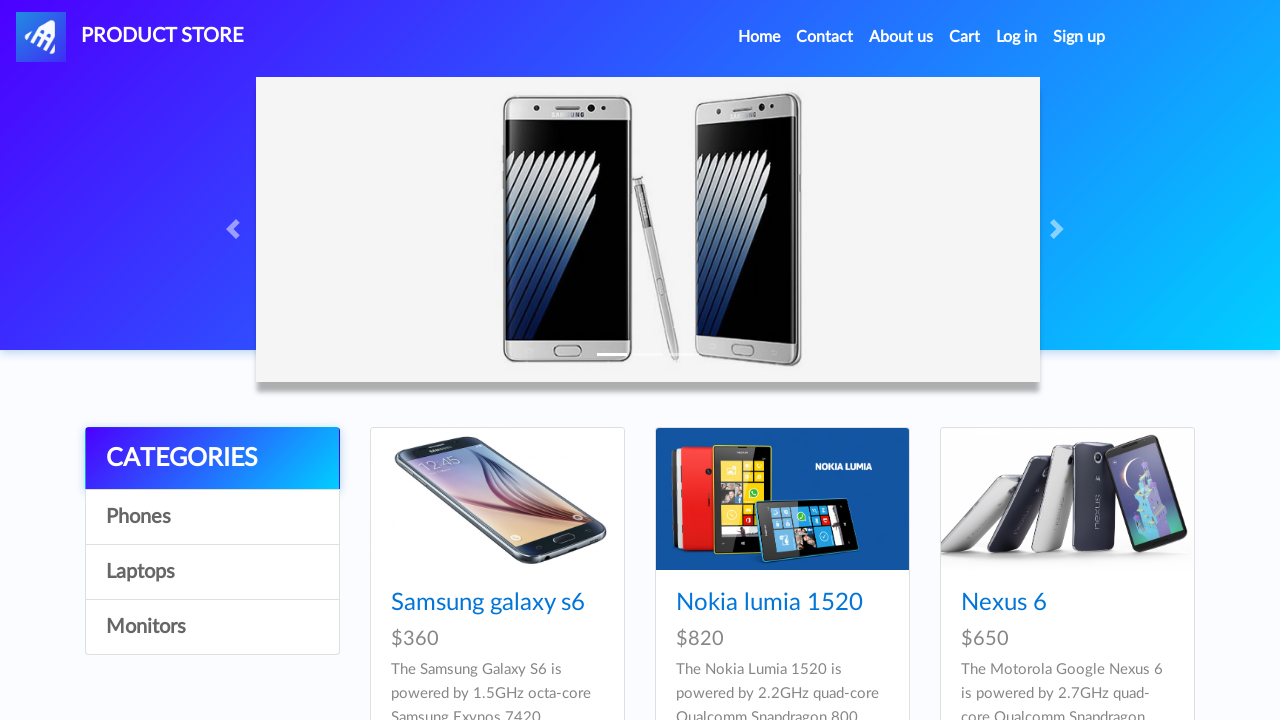